Tests the add/remove elements functionality by clicking the "Add Element" button twice to create two delete buttons, then clicking one delete button and verifying only one remains.

Starting URL: http://the-internet.herokuapp.com/add_remove_elements/

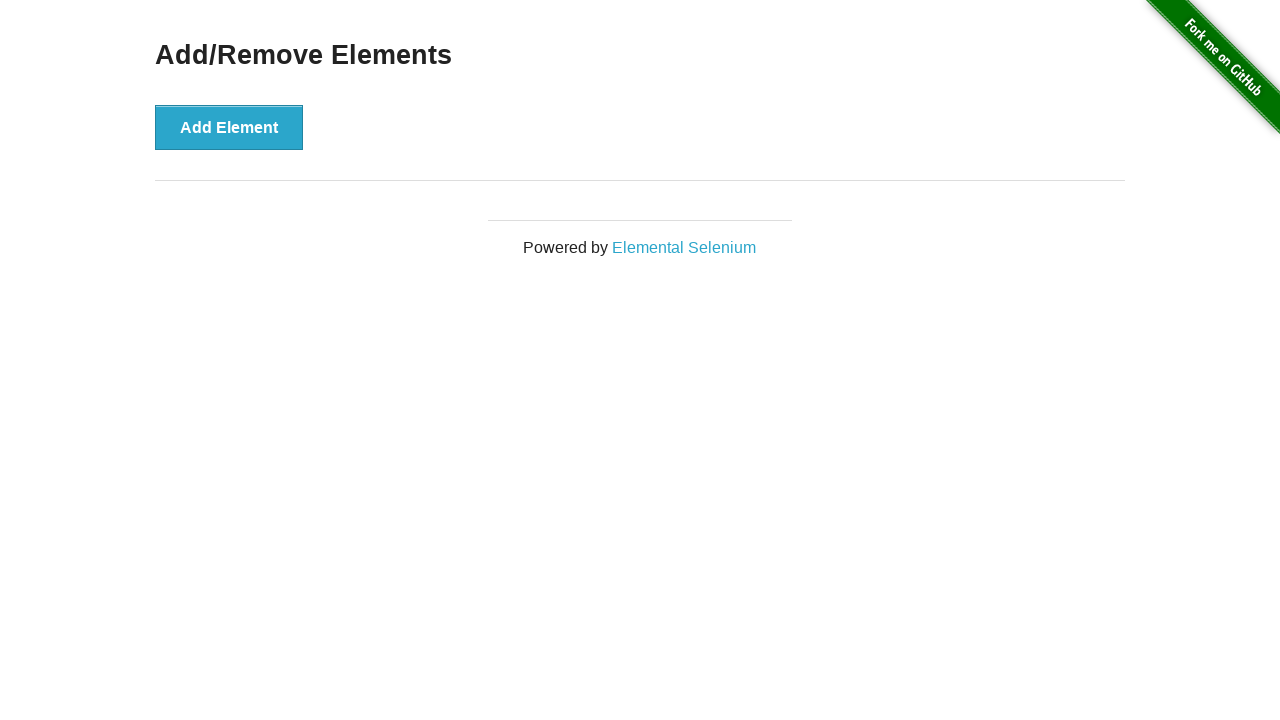

Navigated to add/remove elements page
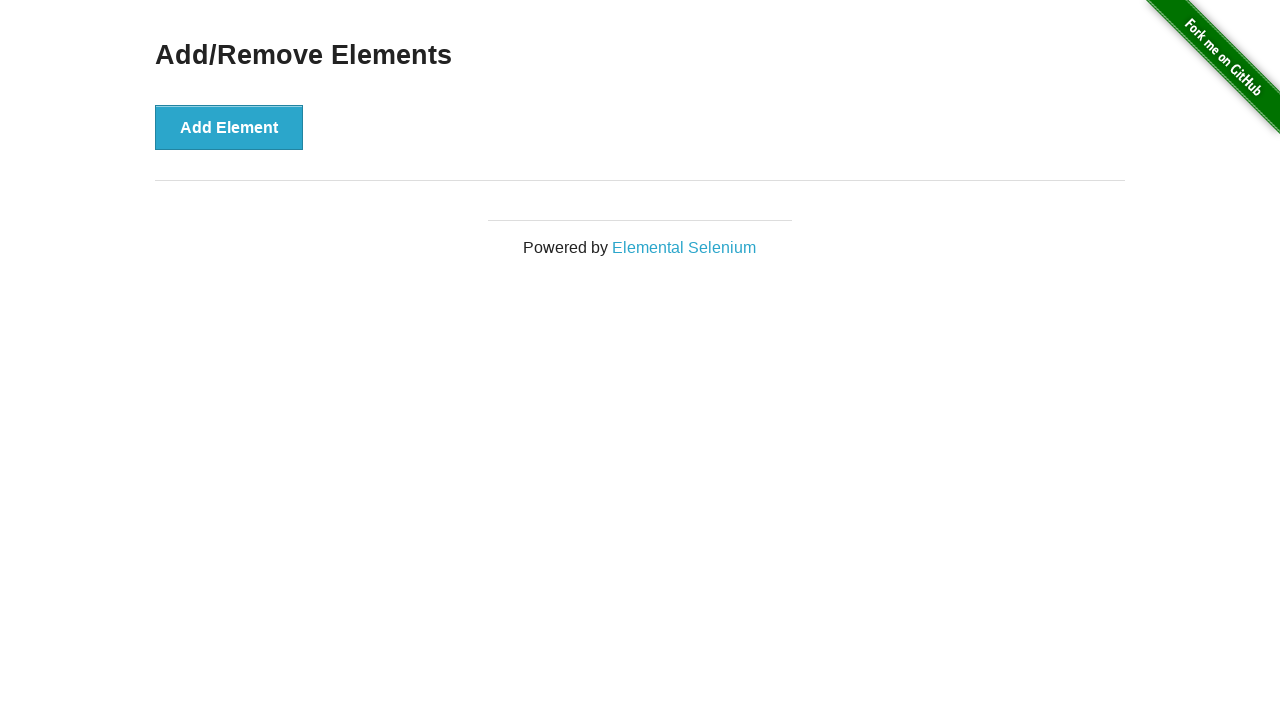

Clicked 'Add Element' button first time at (229, 127) on xpath=//*[@id='content']/div/button
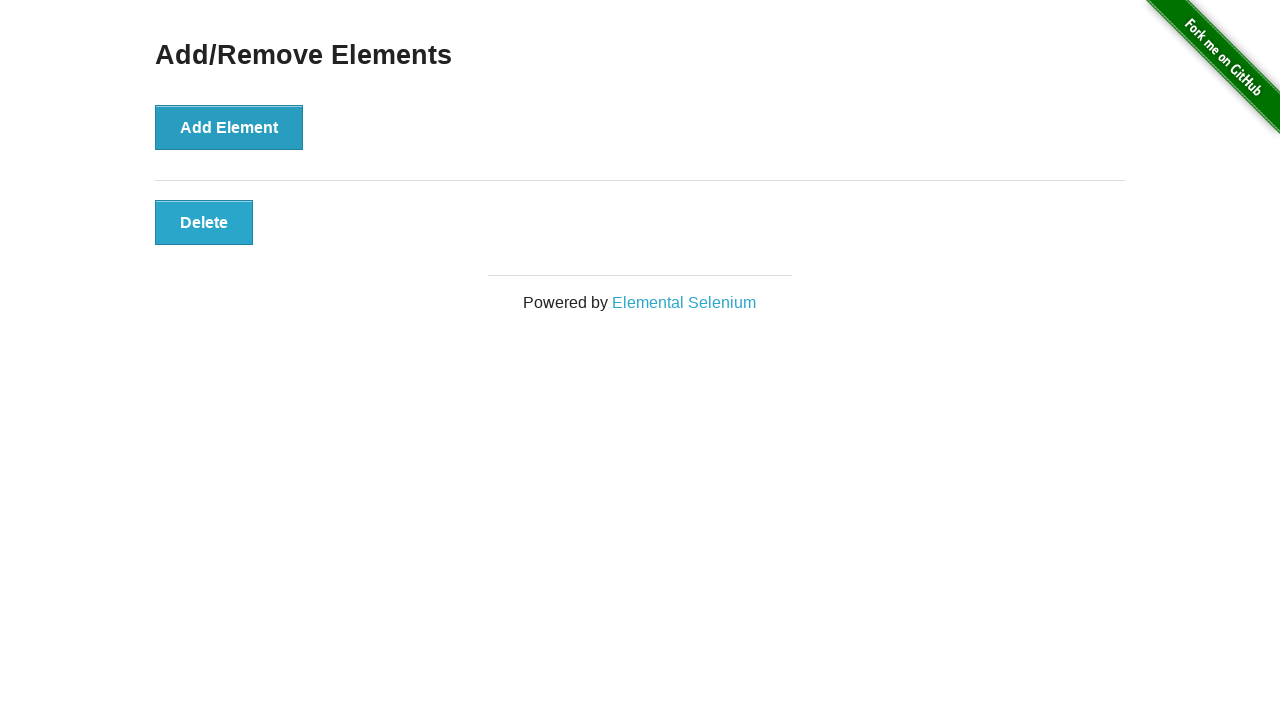

Clicked 'Add Element' button second time at (229, 127) on xpath=//*[@id='content']/div/button
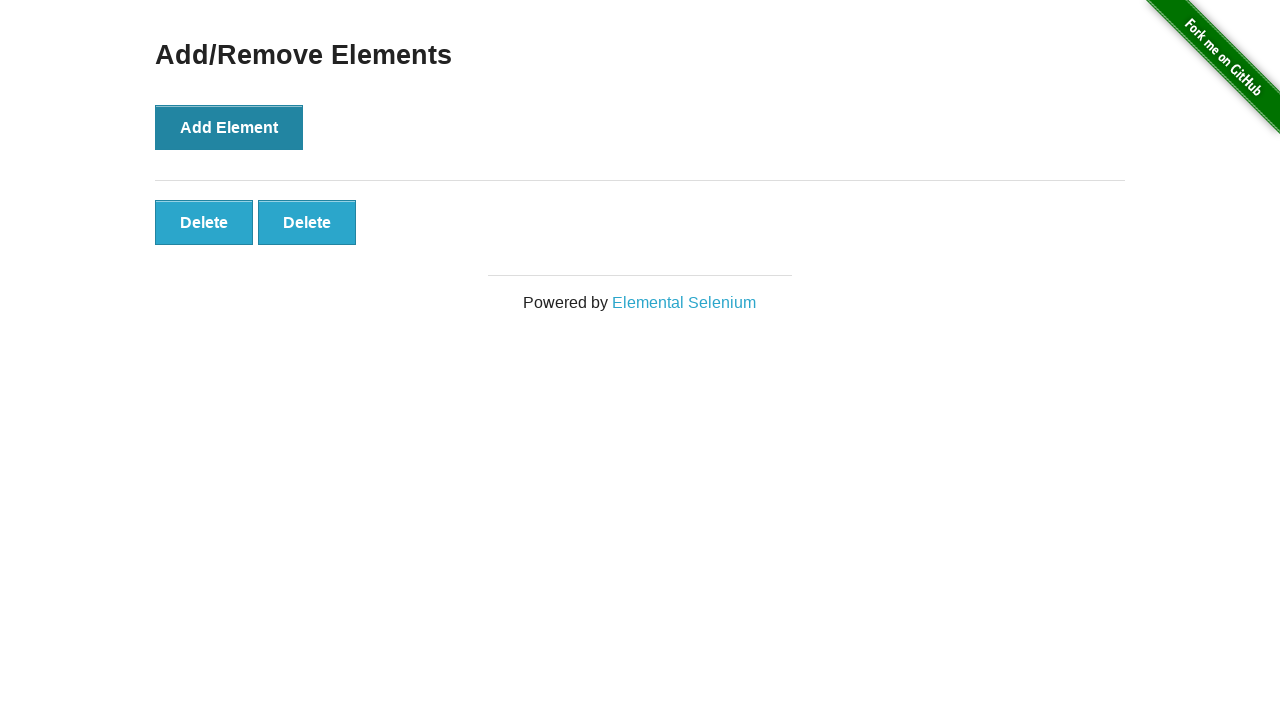

Clicked first delete button at (204, 222) on .added-manually
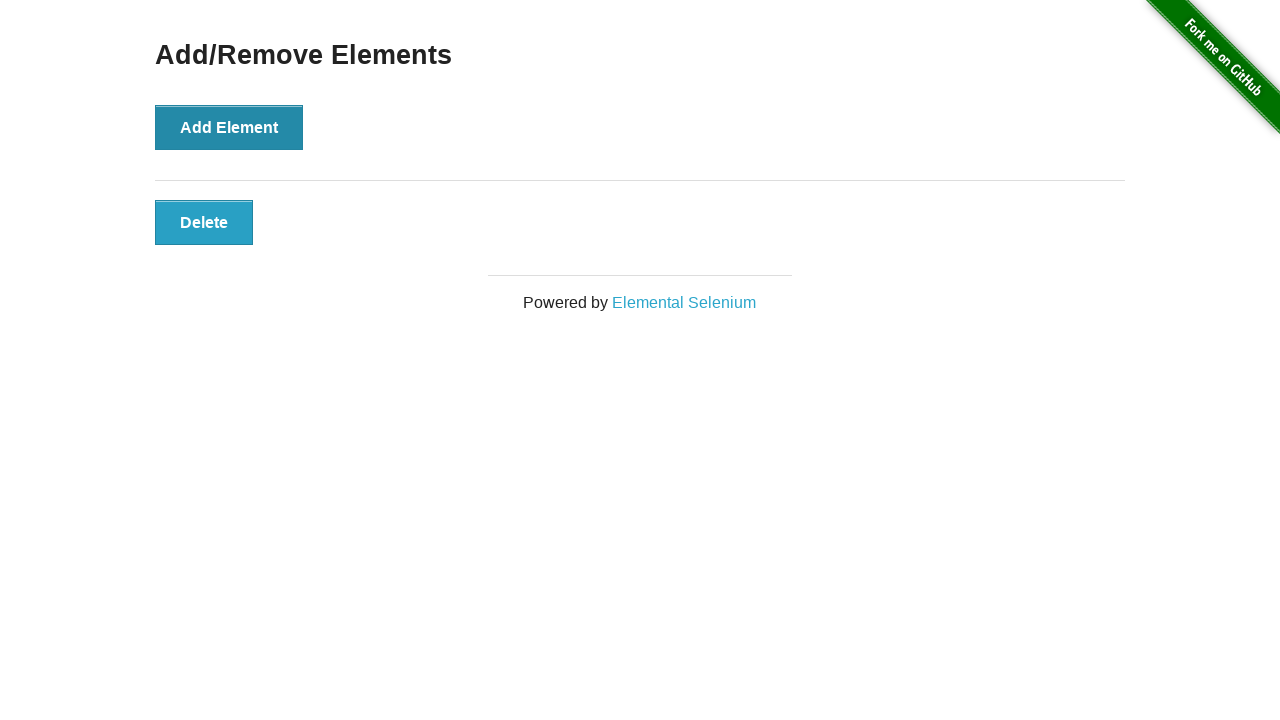

Verified that only 1 delete button remains
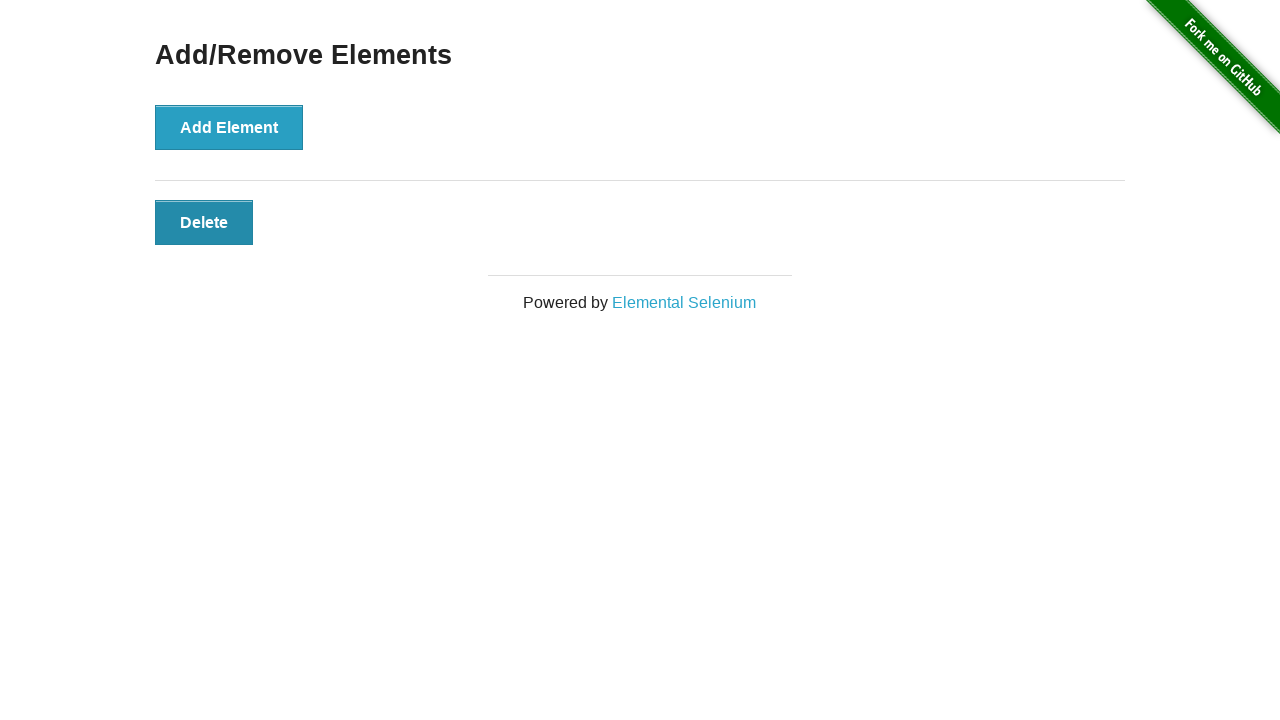

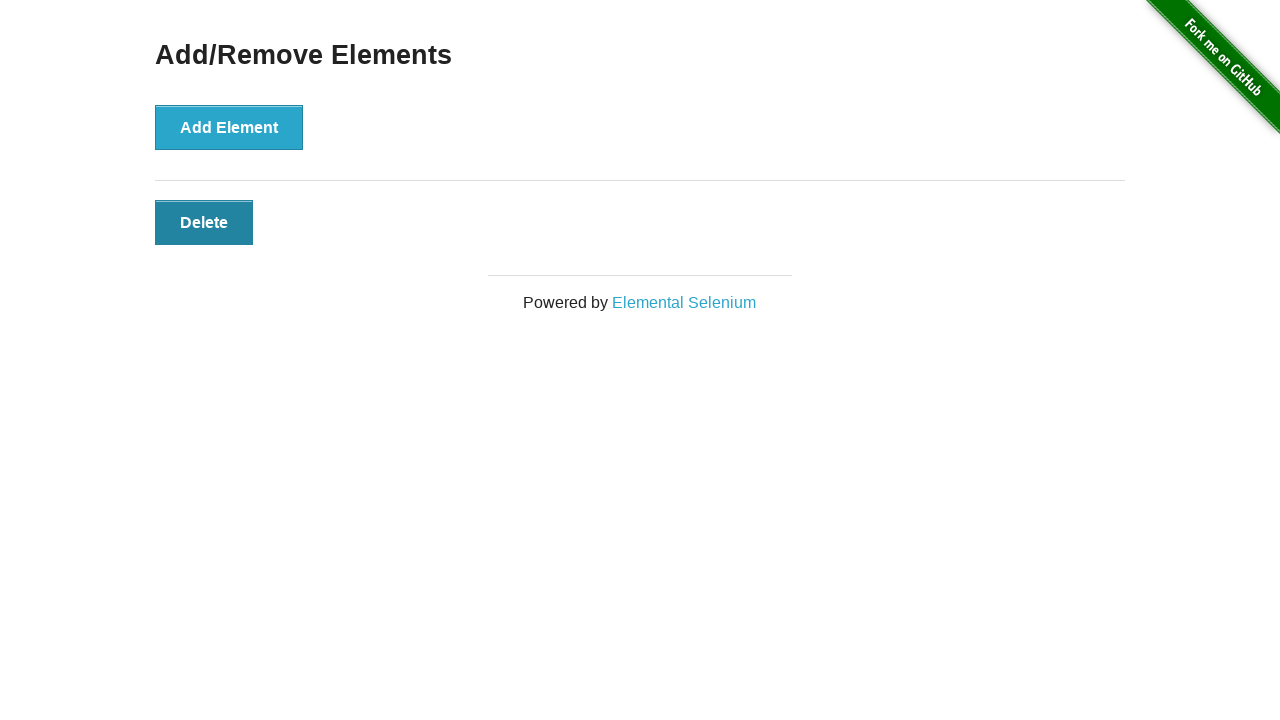